Tests handling nested inner iframes by accessing a parent frame, then its child frames, clicking an element in the child frame, and filling an input in the parent frame

Starting URL: https://ui.vision/demo/webtest/frames/

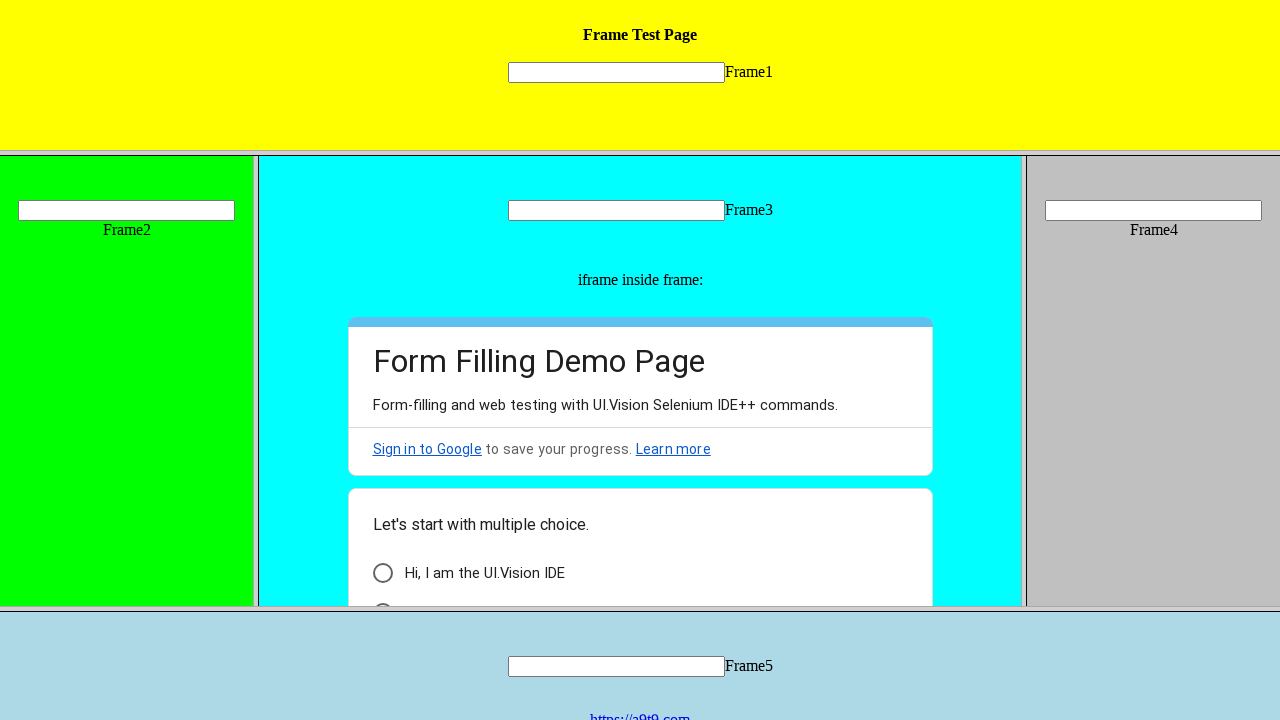

Located parent frame by URL (frame_3.html)
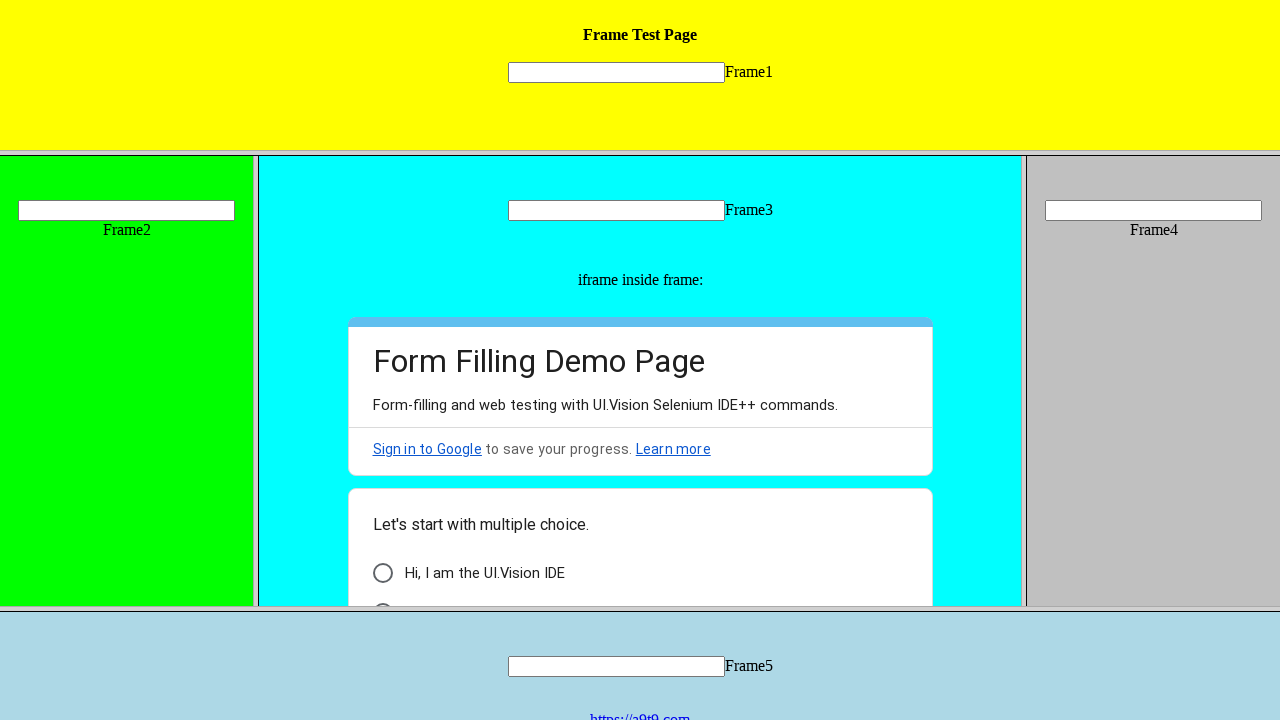

Retrieved child frames from parent frame
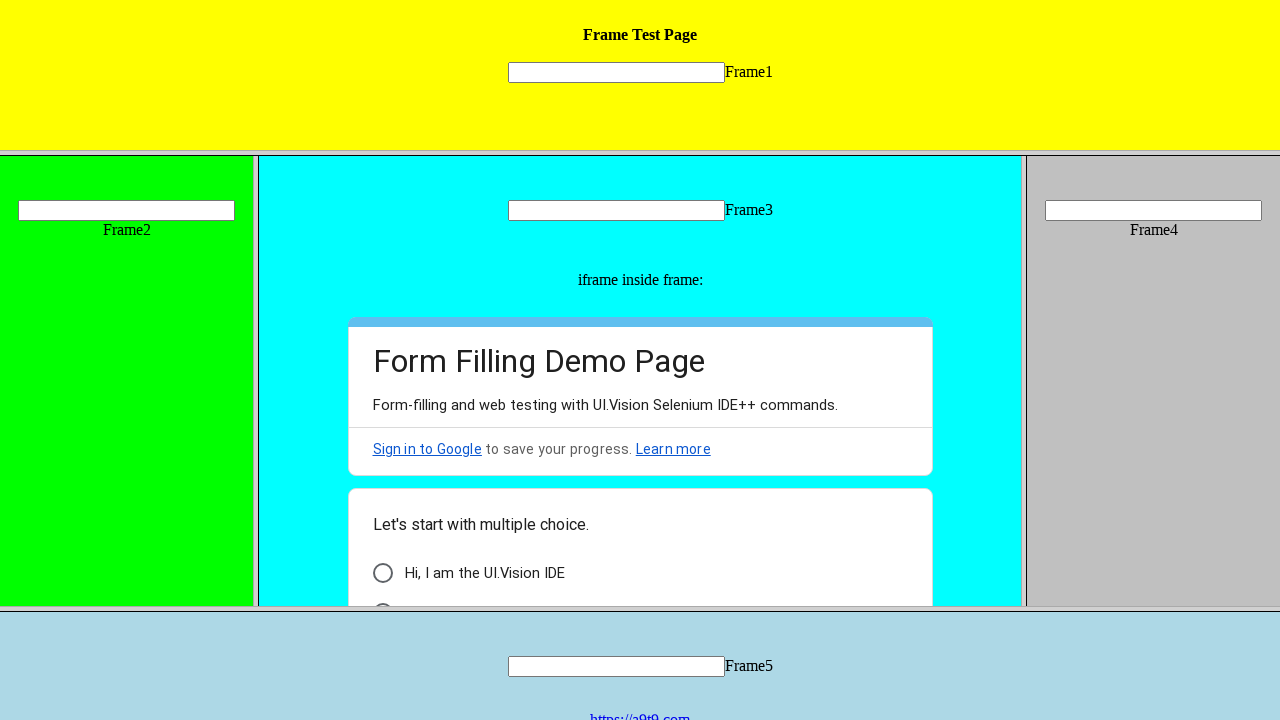

Clicked element in the first child frame at (382, 573) on div.vd3tt > div[class='AB7Lab Id5V1'] >> nth=0
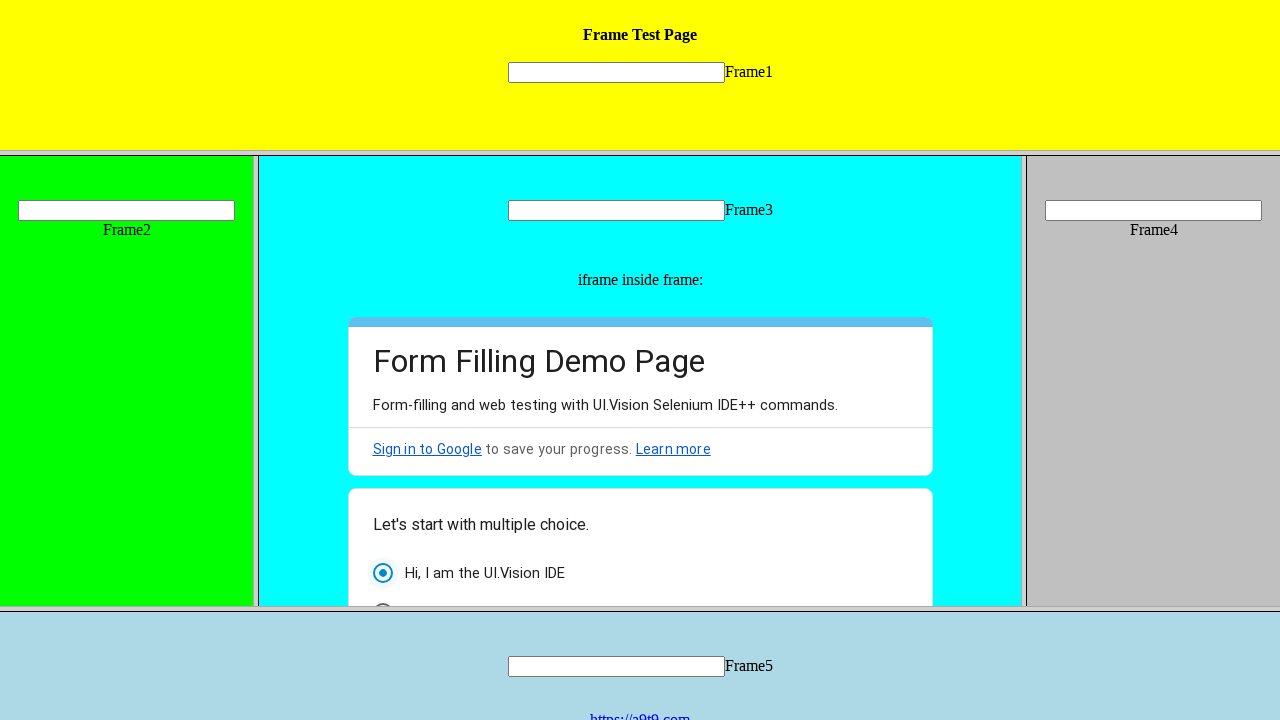

Filled input field in parent frame with 'Hey I am overriding it' on #id3 > div > input
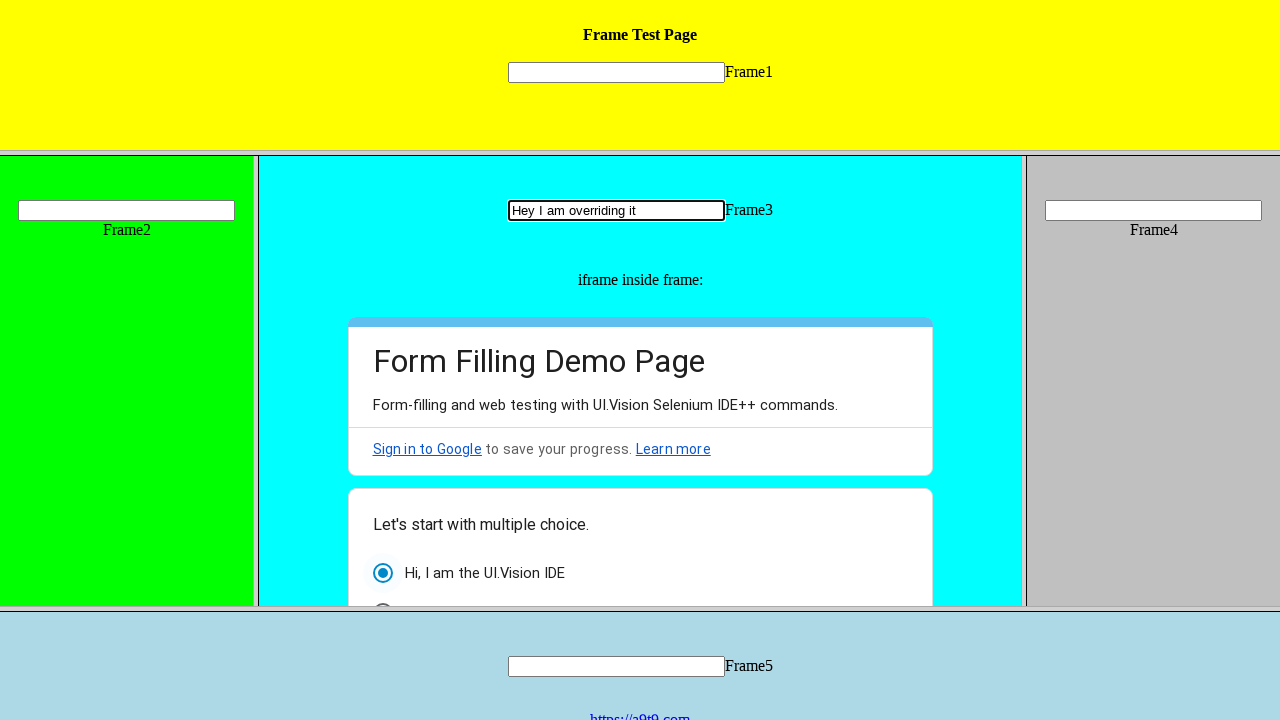

Retrieved input value from parent frame for verification
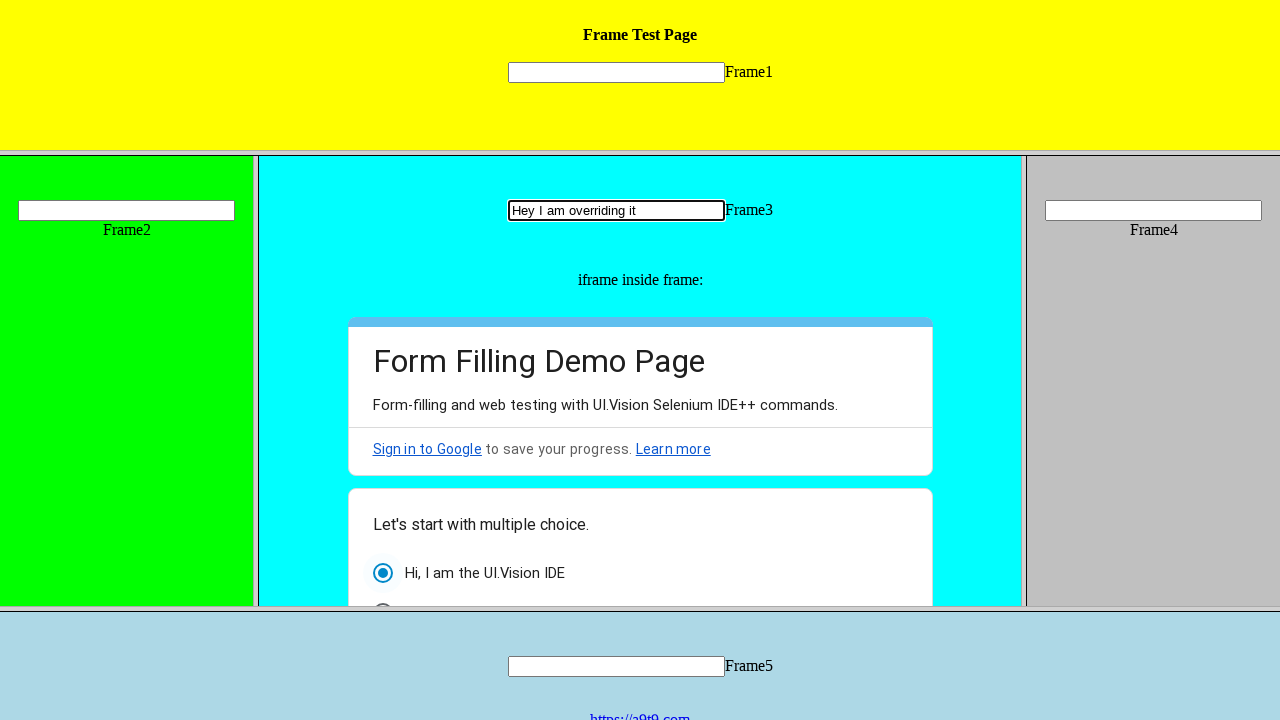

Verified that 'overriding' text is present in the input field
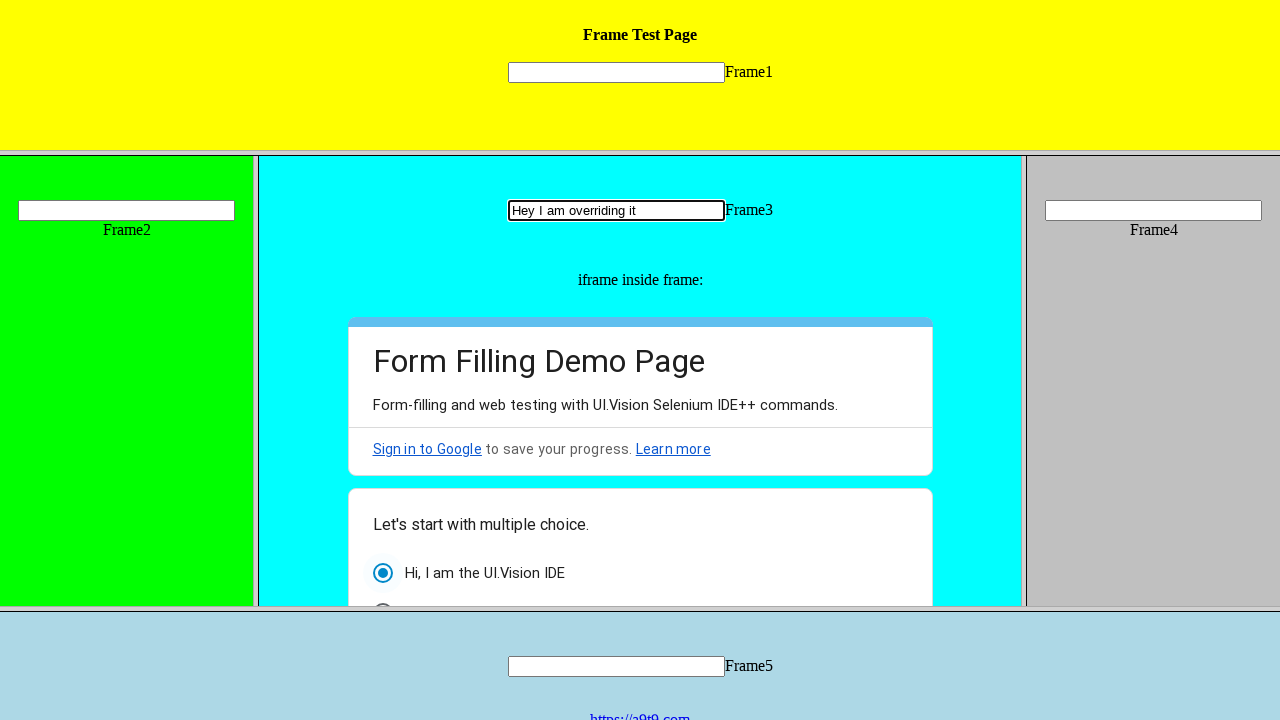

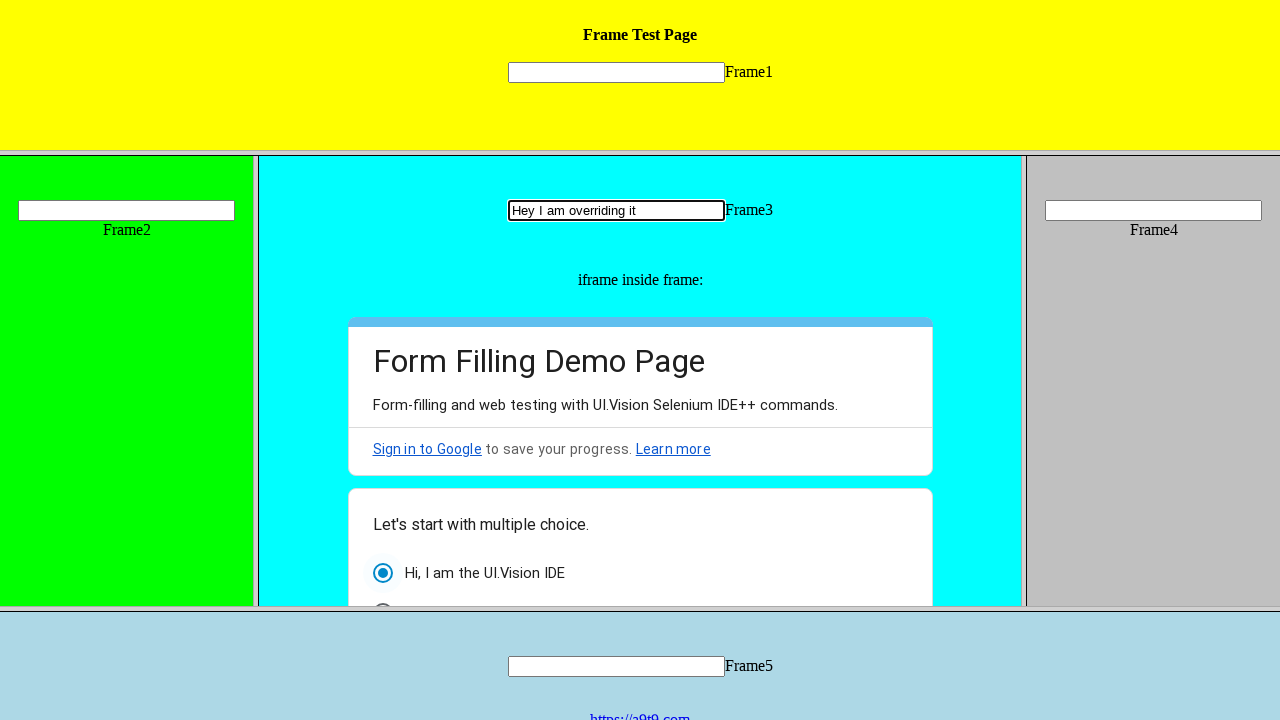